Tests opting out of A/B split tests by adding an Optimizely opt-out cookie after visiting the page, then refreshing to verify the test is no longer active

Starting URL: http://the-internet.herokuapp.com/abtest

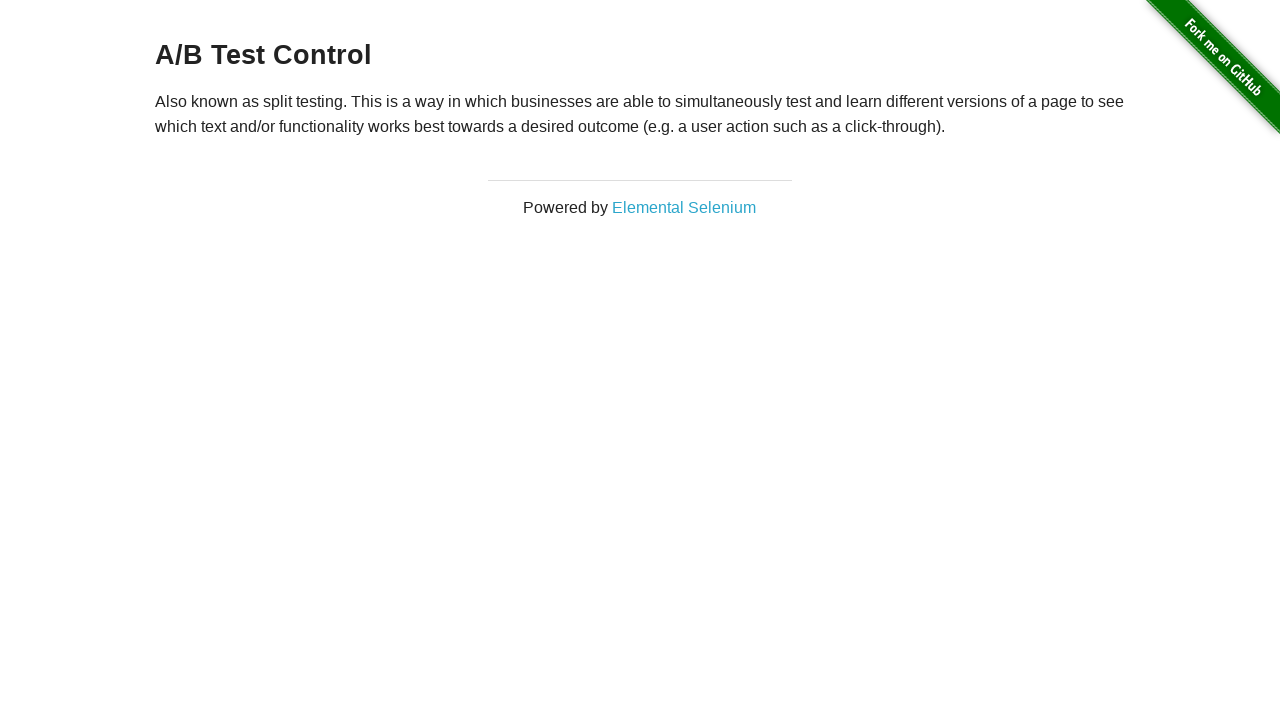

Retrieved heading text to verify A/B test is active
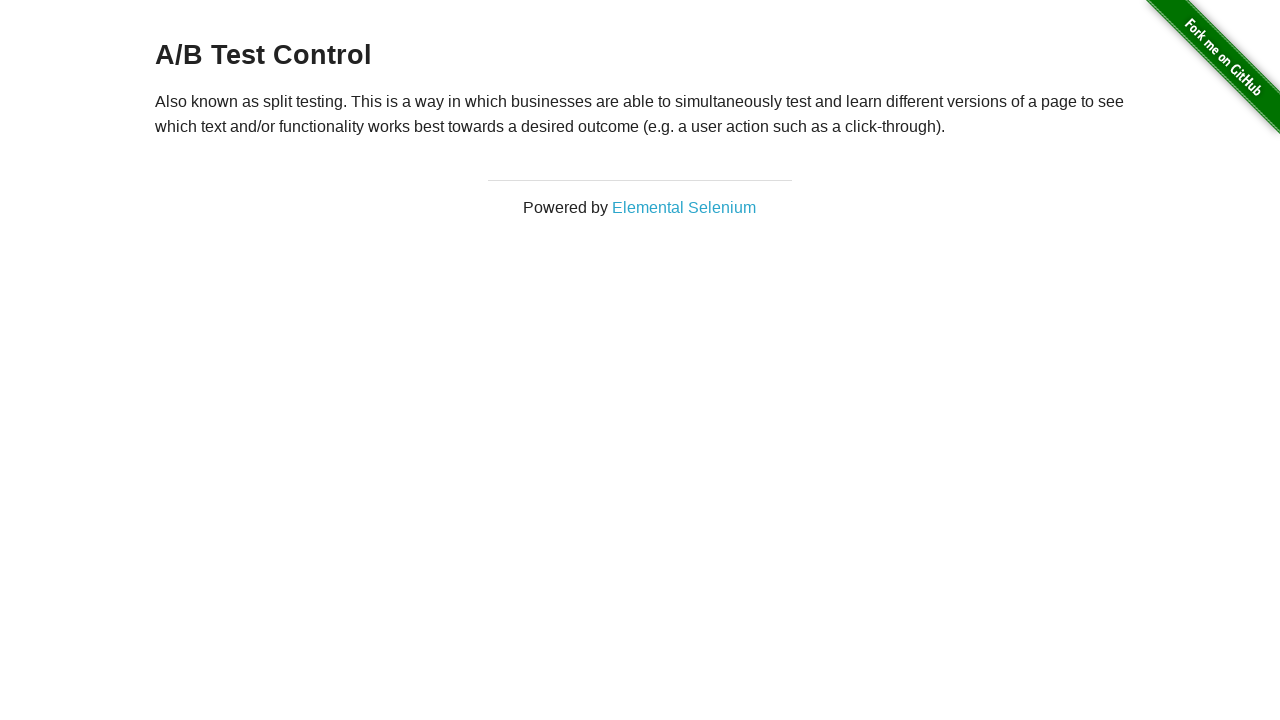

Confirmed heading starts with 'A/B Test' - test is active
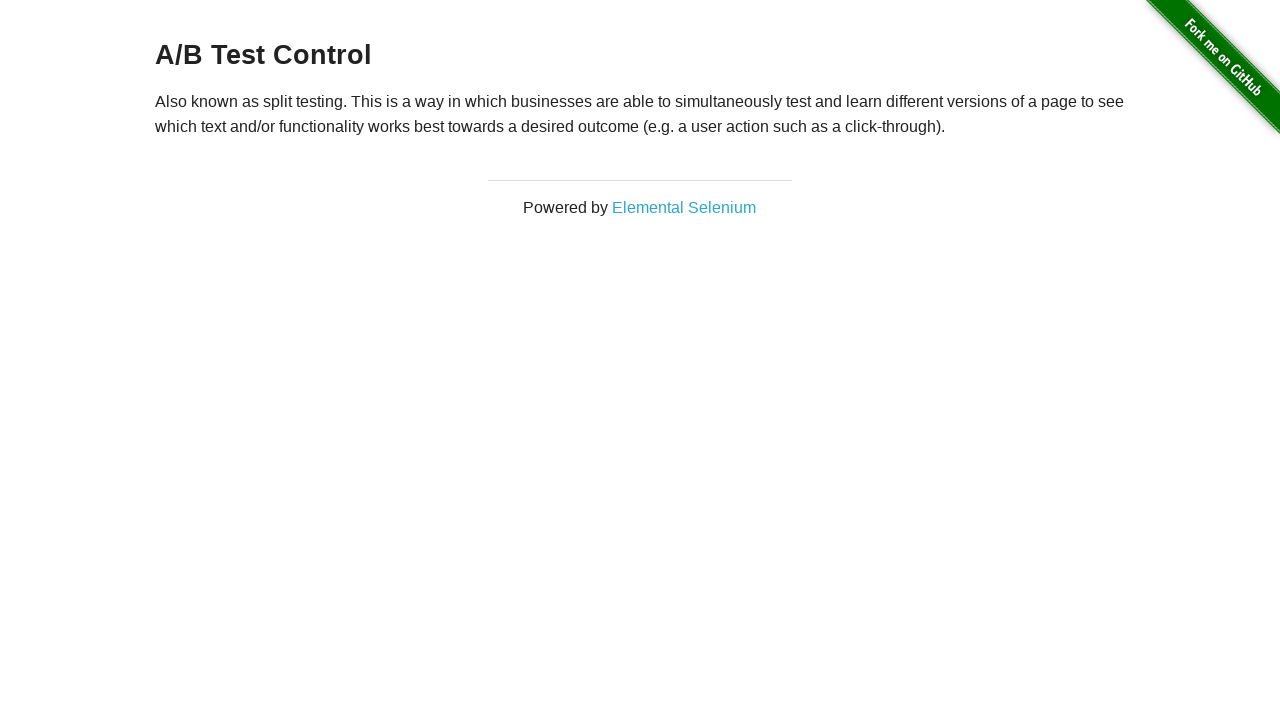

Added Optimizely opt-out cookie
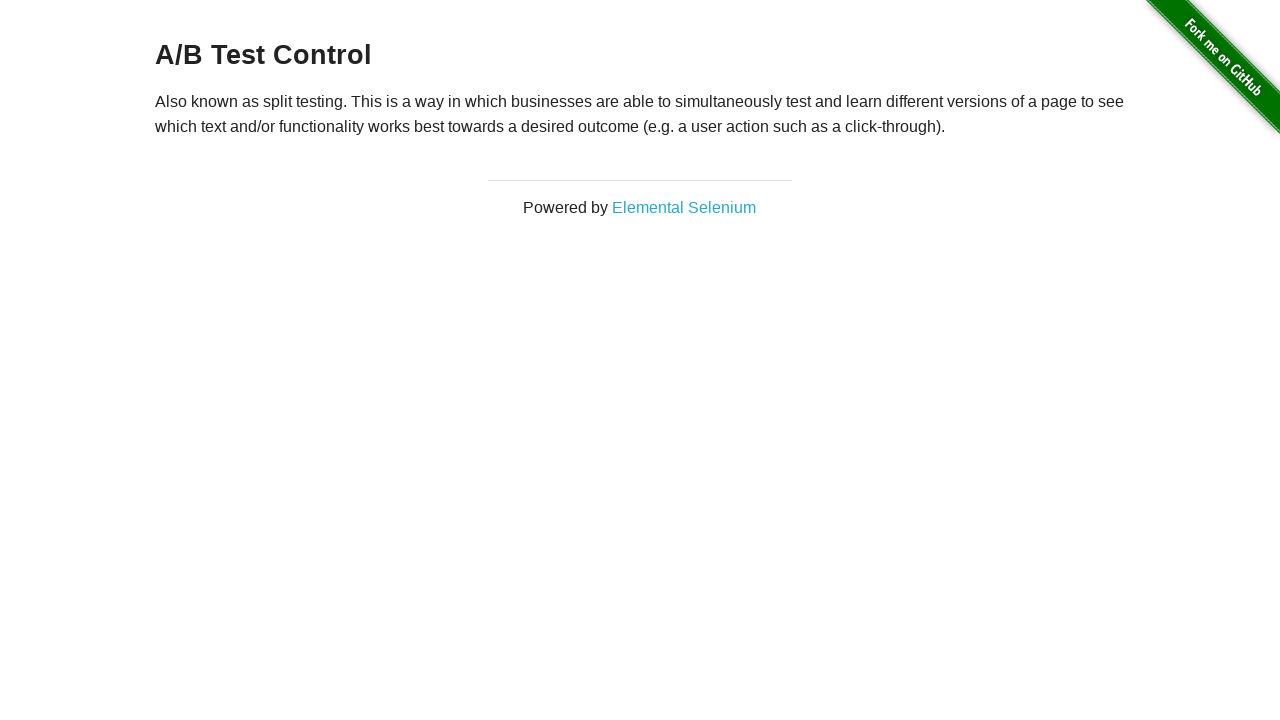

Refreshed page after adding opt-out cookie
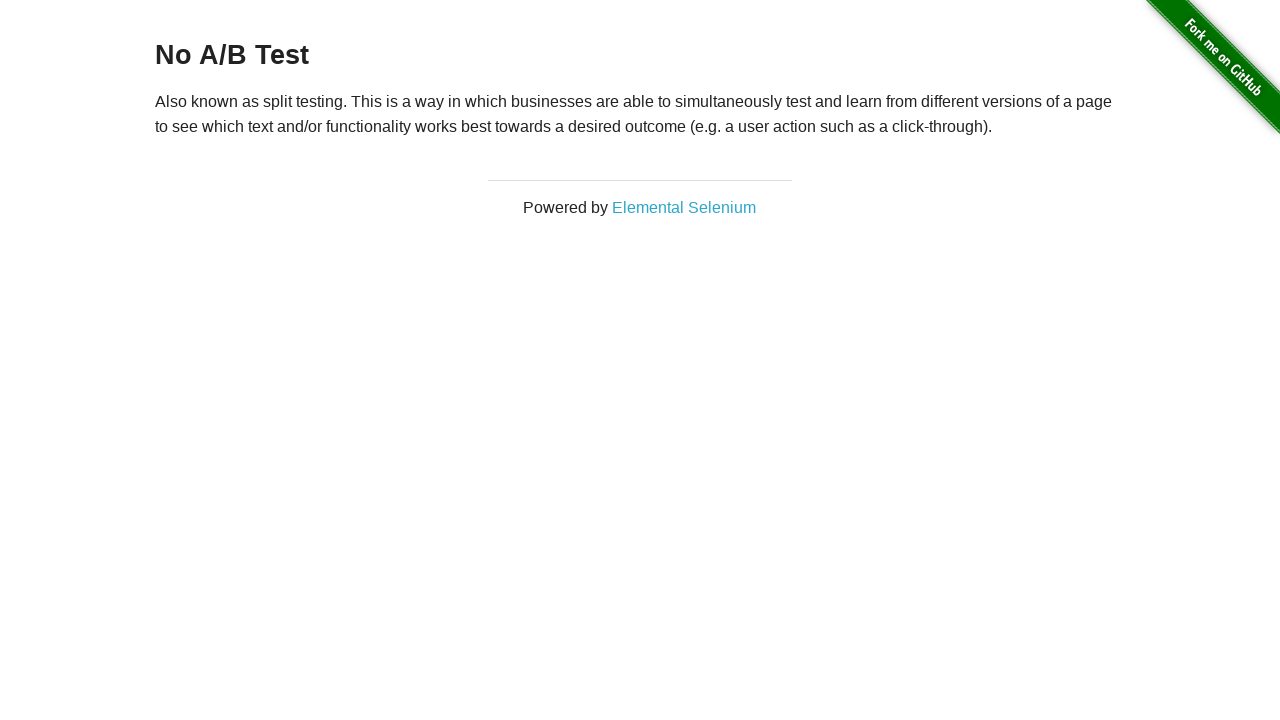

Retrieved heading text after page refresh to verify opt-out
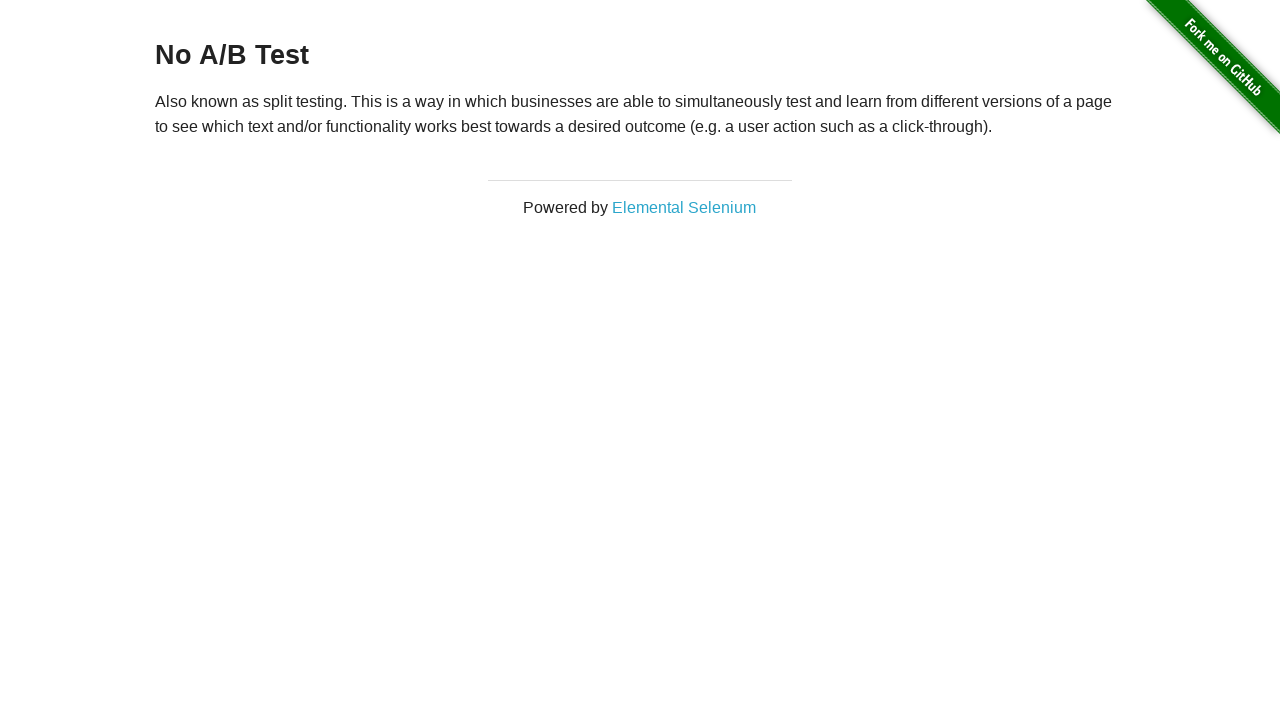

Confirmed heading starts with 'No A/B Test' - opt-out successful
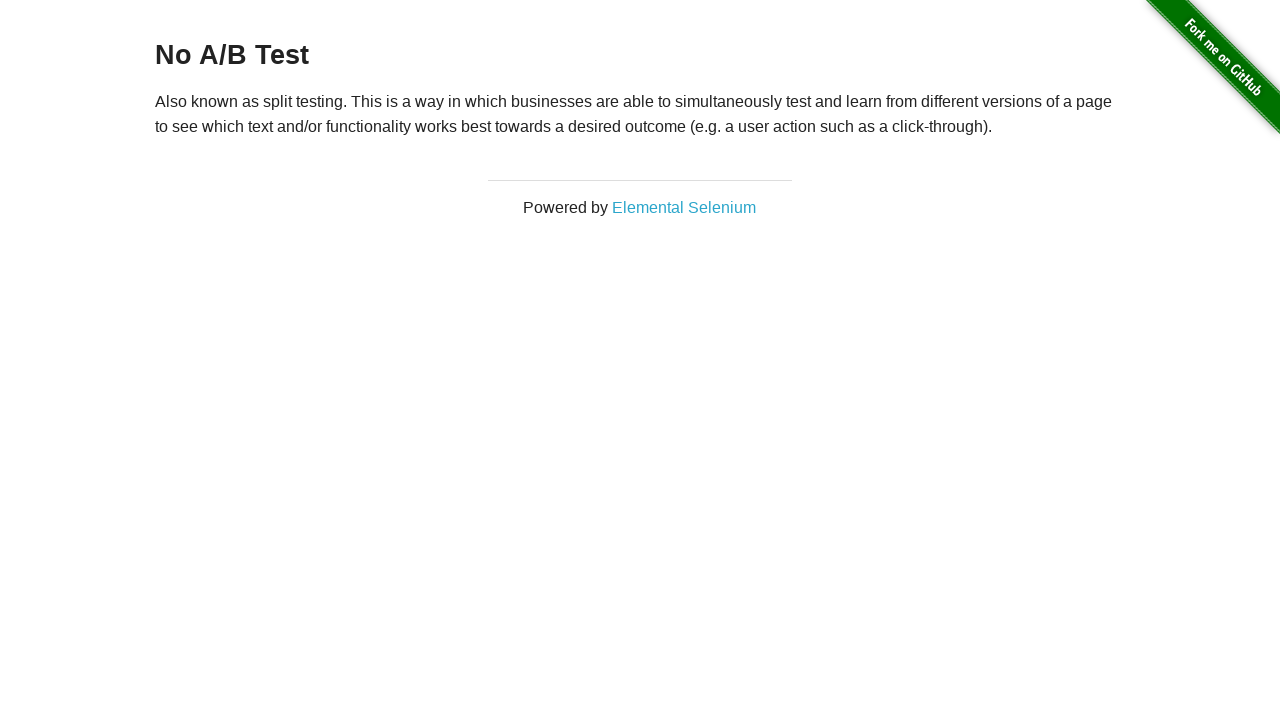

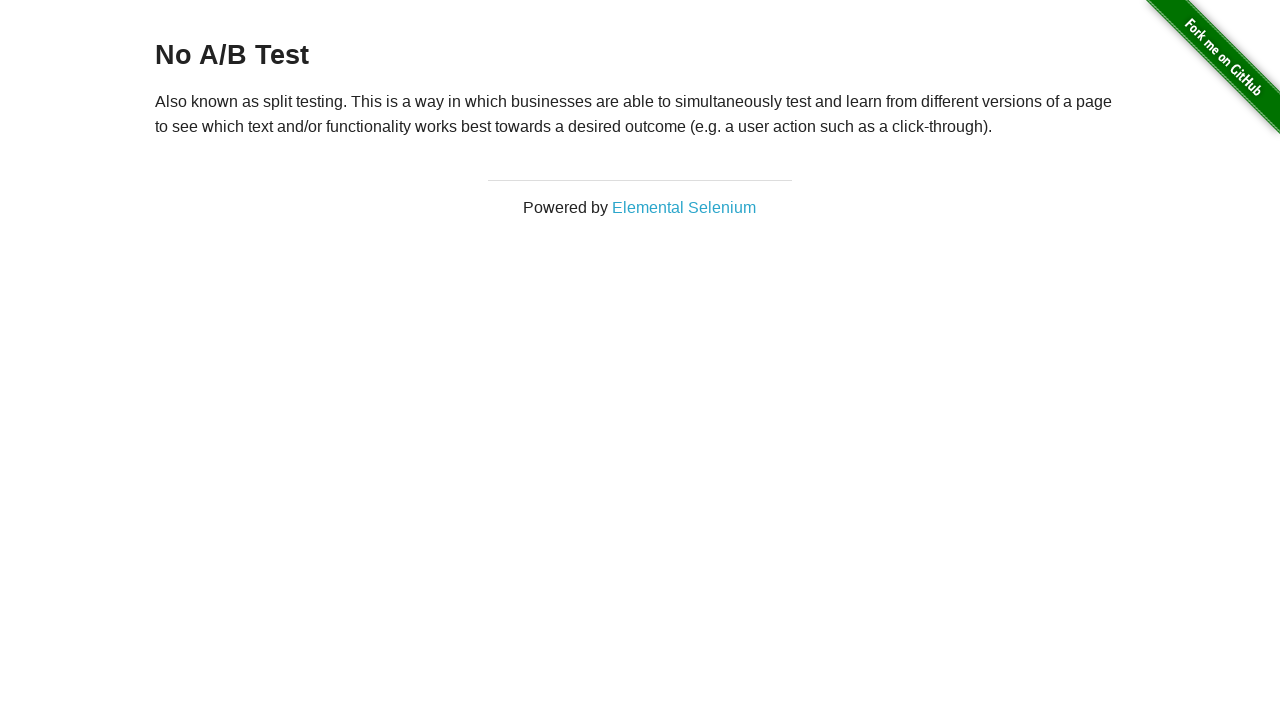